Clicks select all button in mixed colors panel and verifies color selection items update

Starting URL: https://4knort.github.io/colorizr

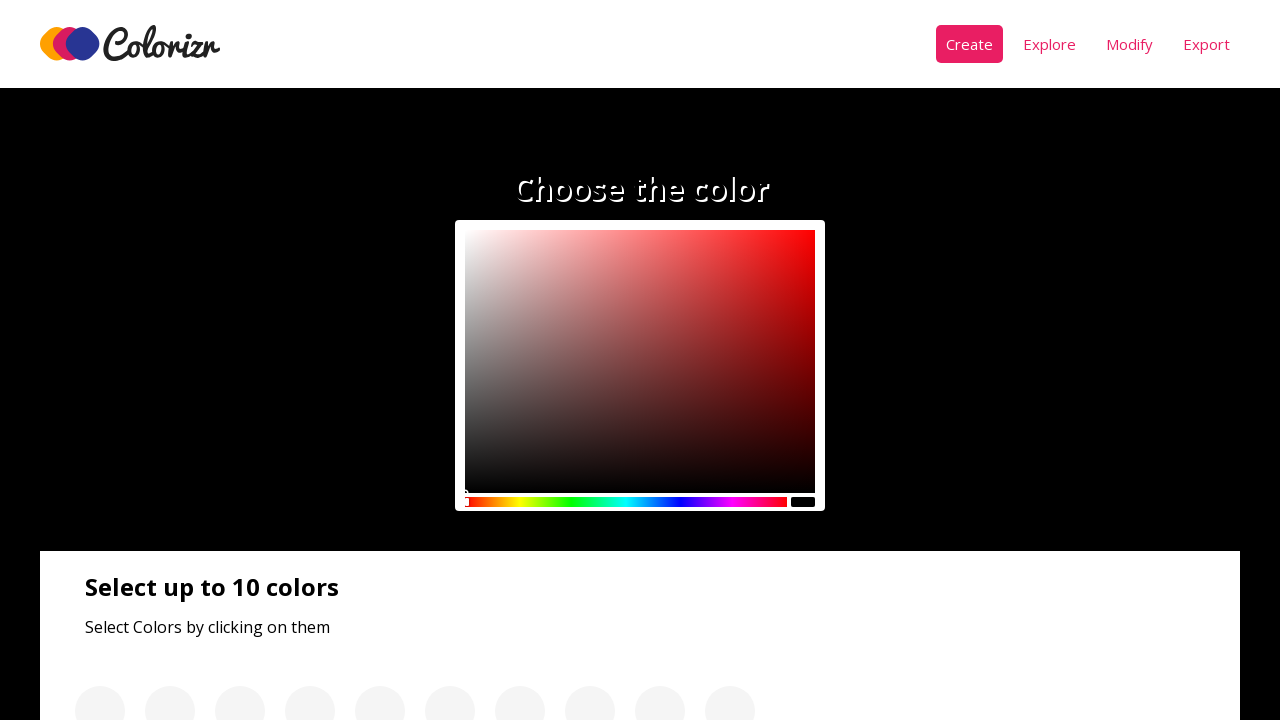

Clicked select all button in mixed colors panel at (130, 424) on .panel__btn >> nth=1
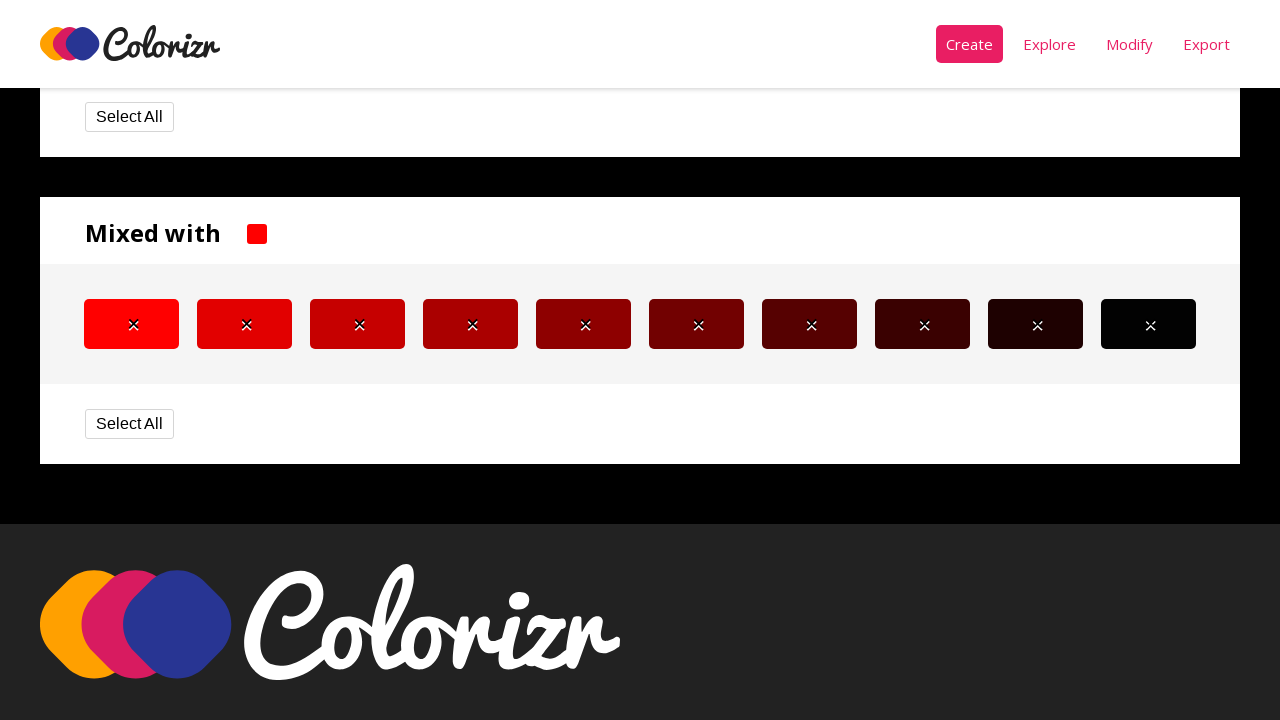

Waited 1000ms for color selection to update
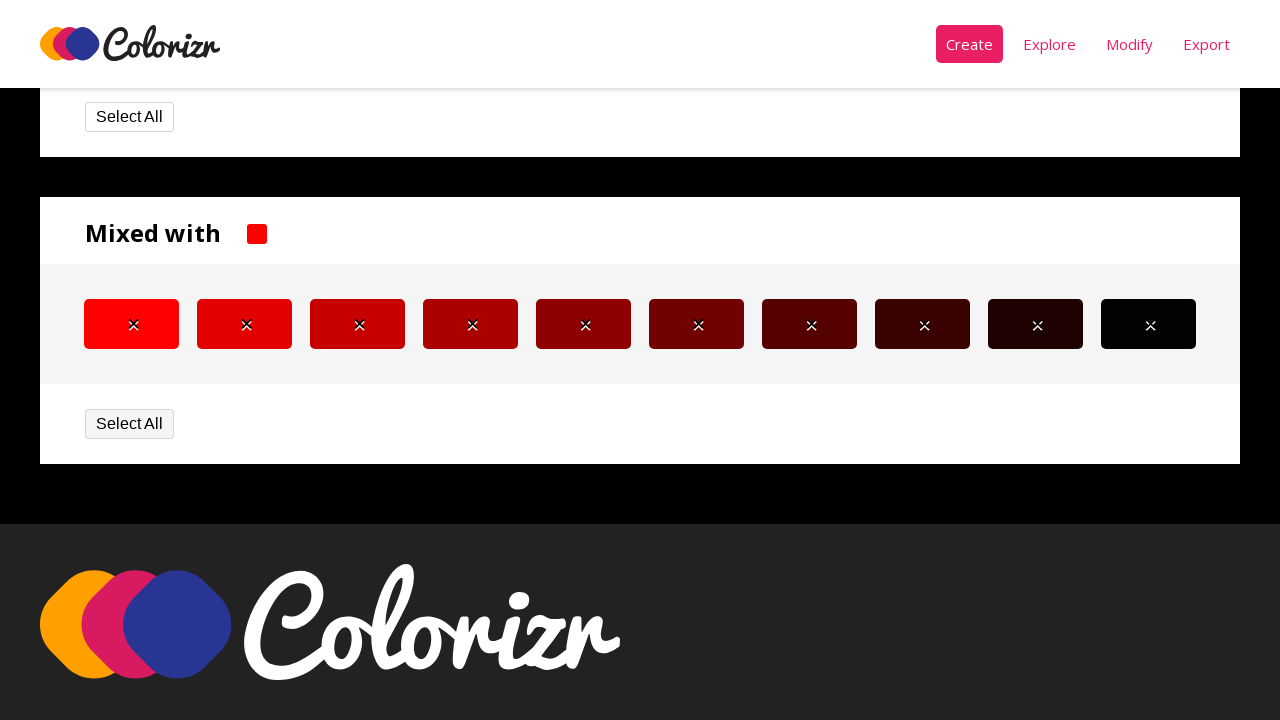

Retrieved 10 color selection items
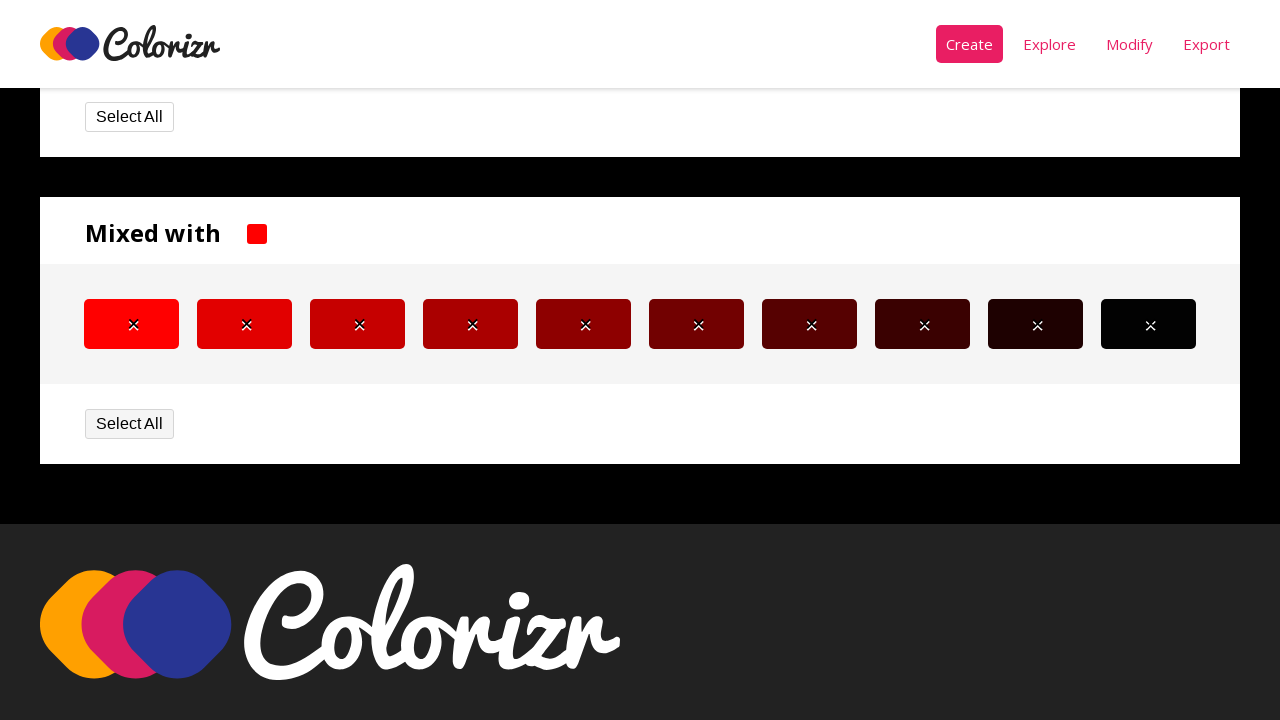

Retrieved background color from selected item 0
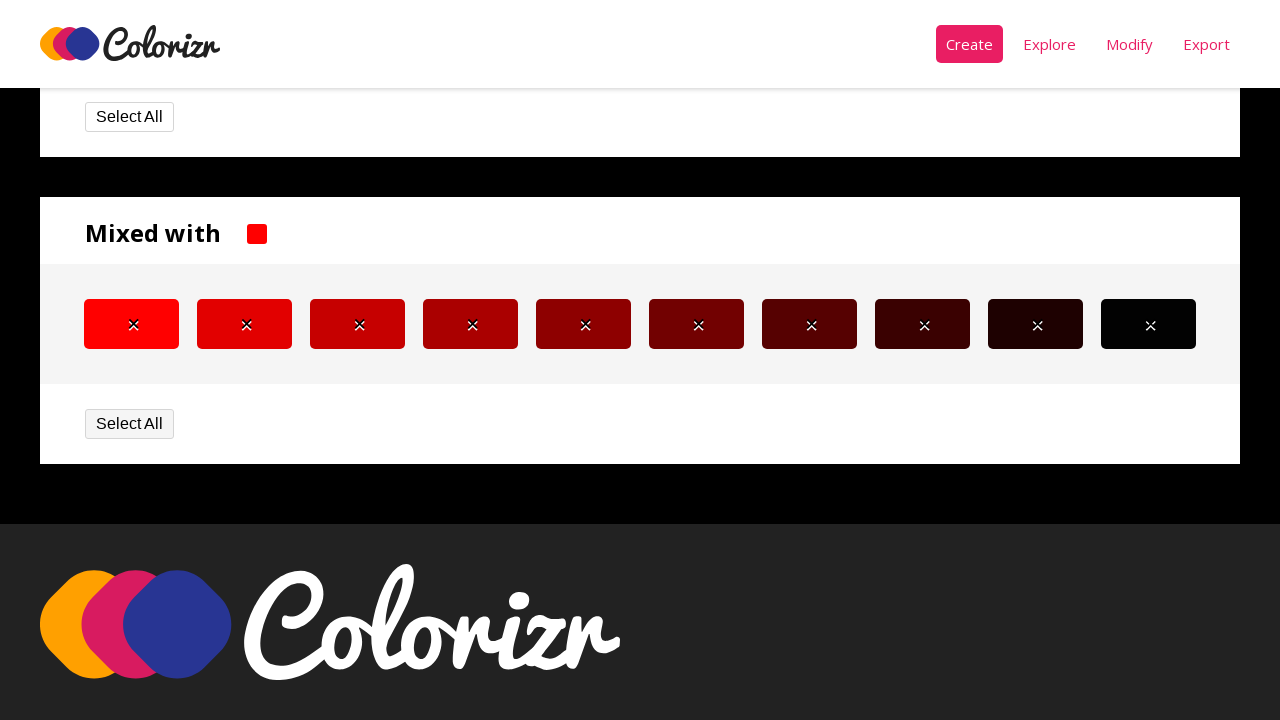

Retrieved background color from color item 0
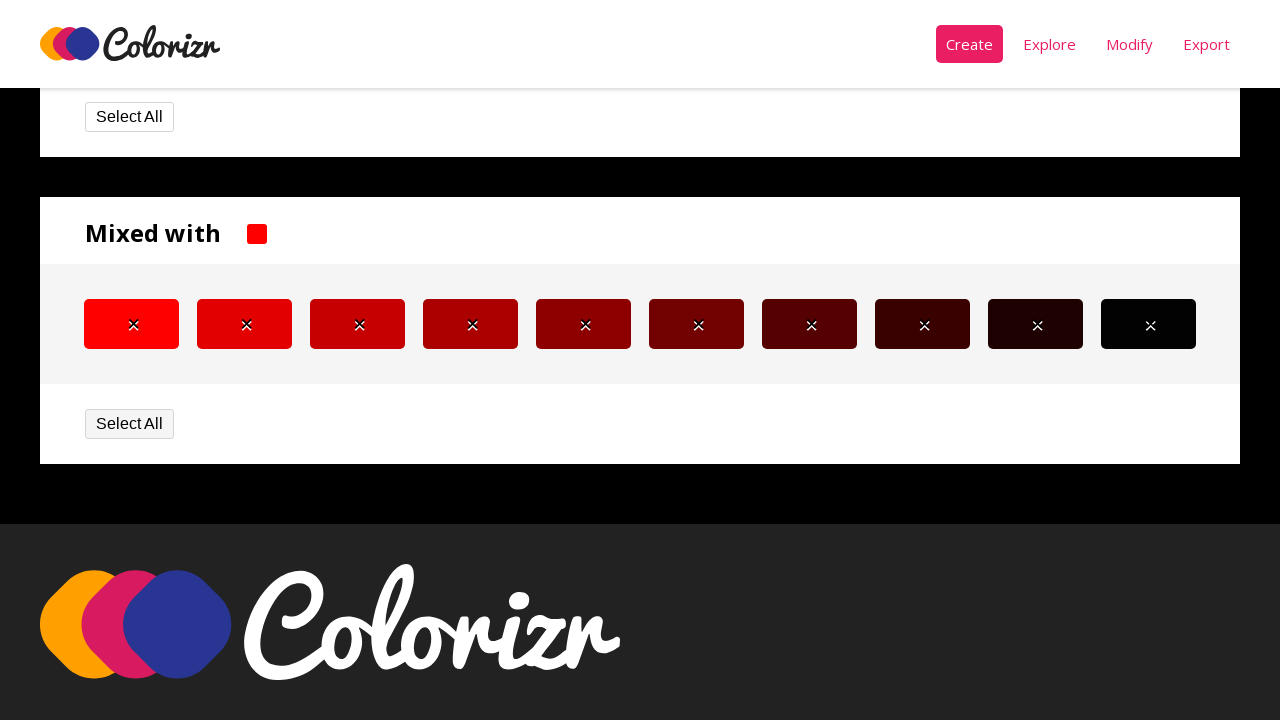

Verified color item 0 matches selected item 0
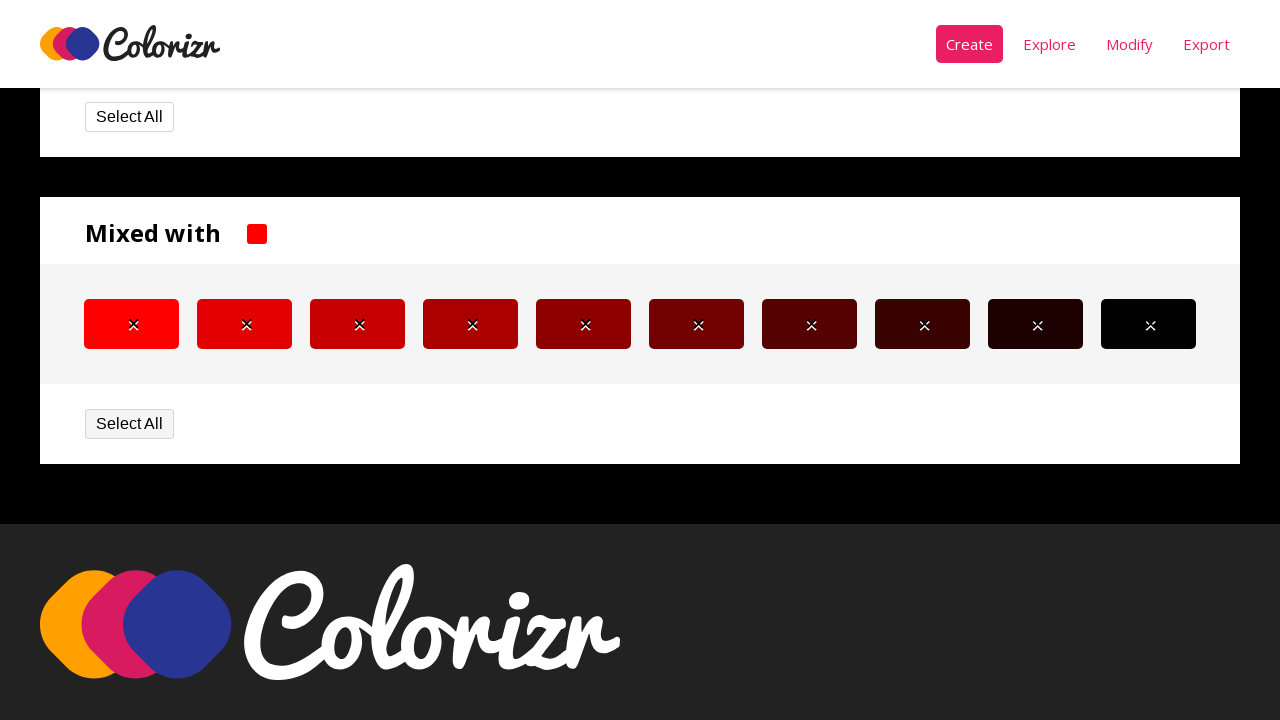

Retrieved background color from selected item 1
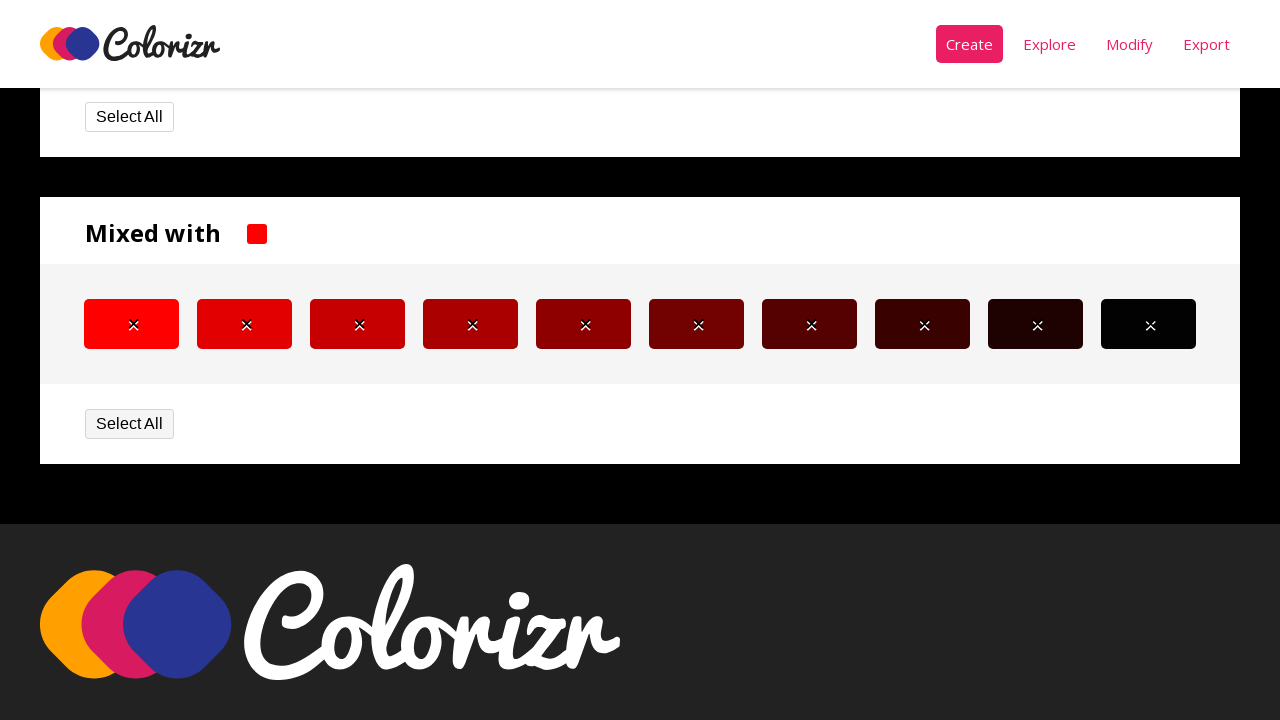

Retrieved background color from color item 1
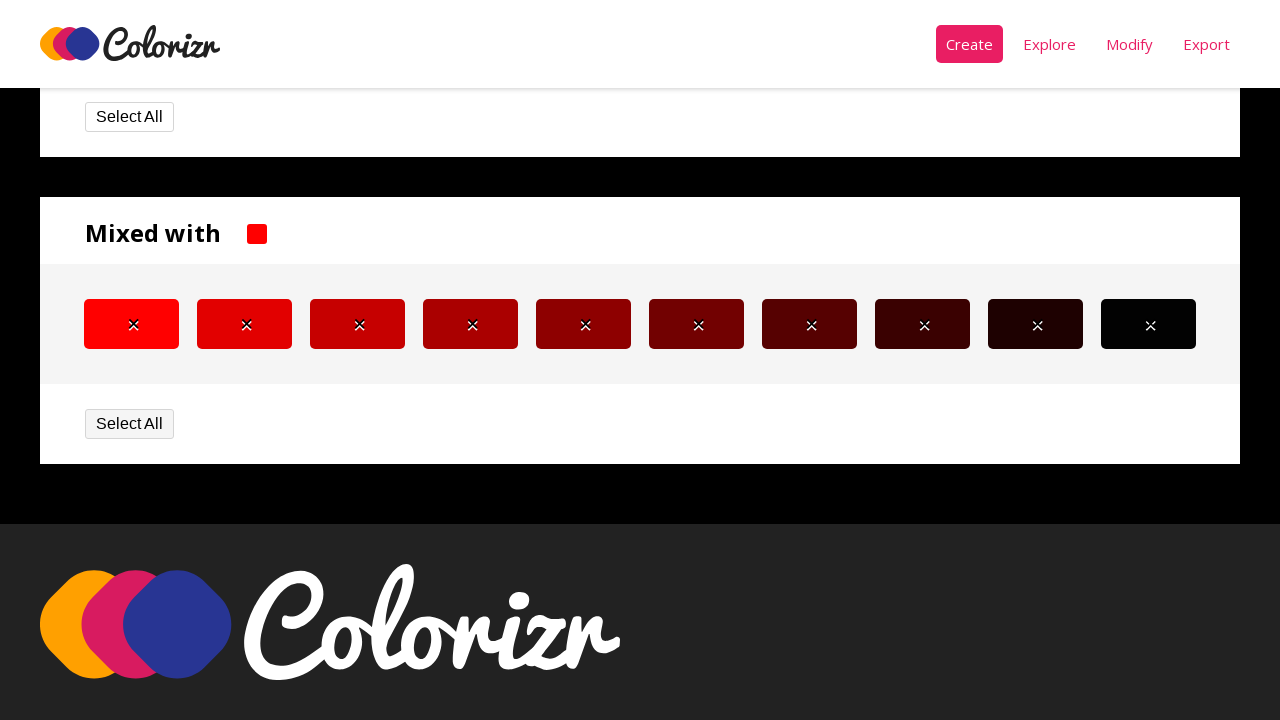

Verified color item 1 matches selected item 1
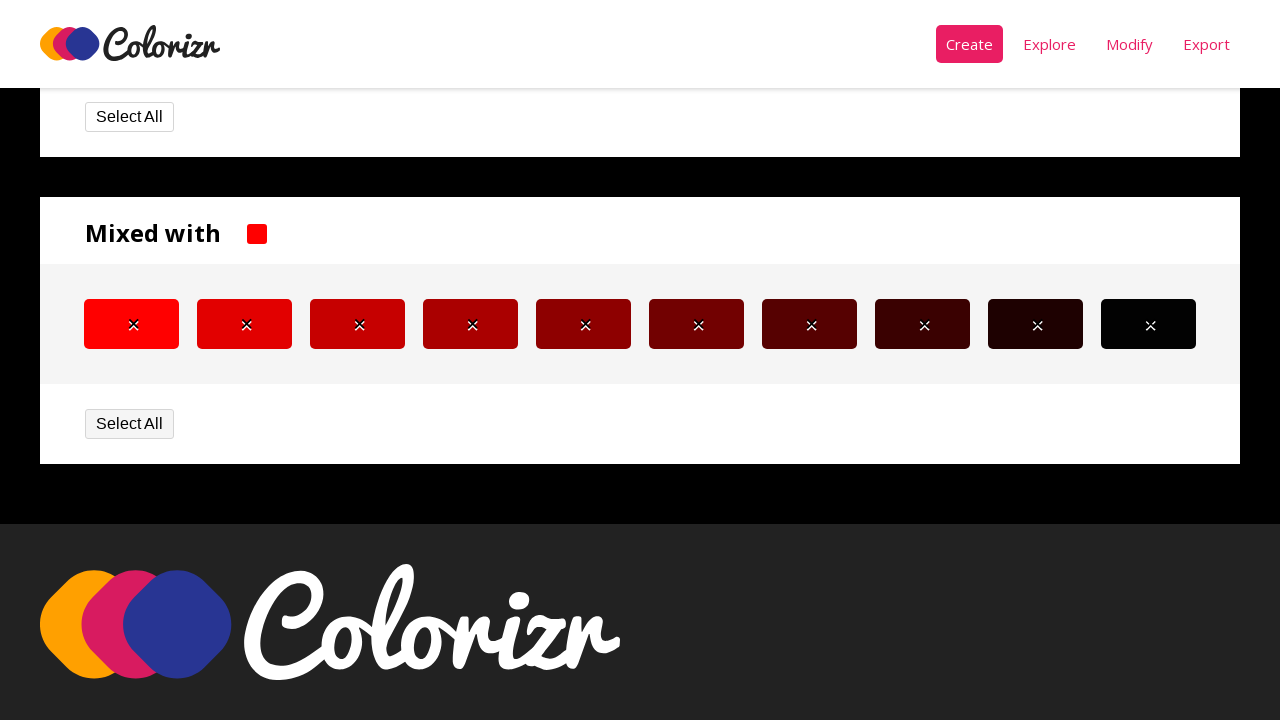

Retrieved background color from selected item 2
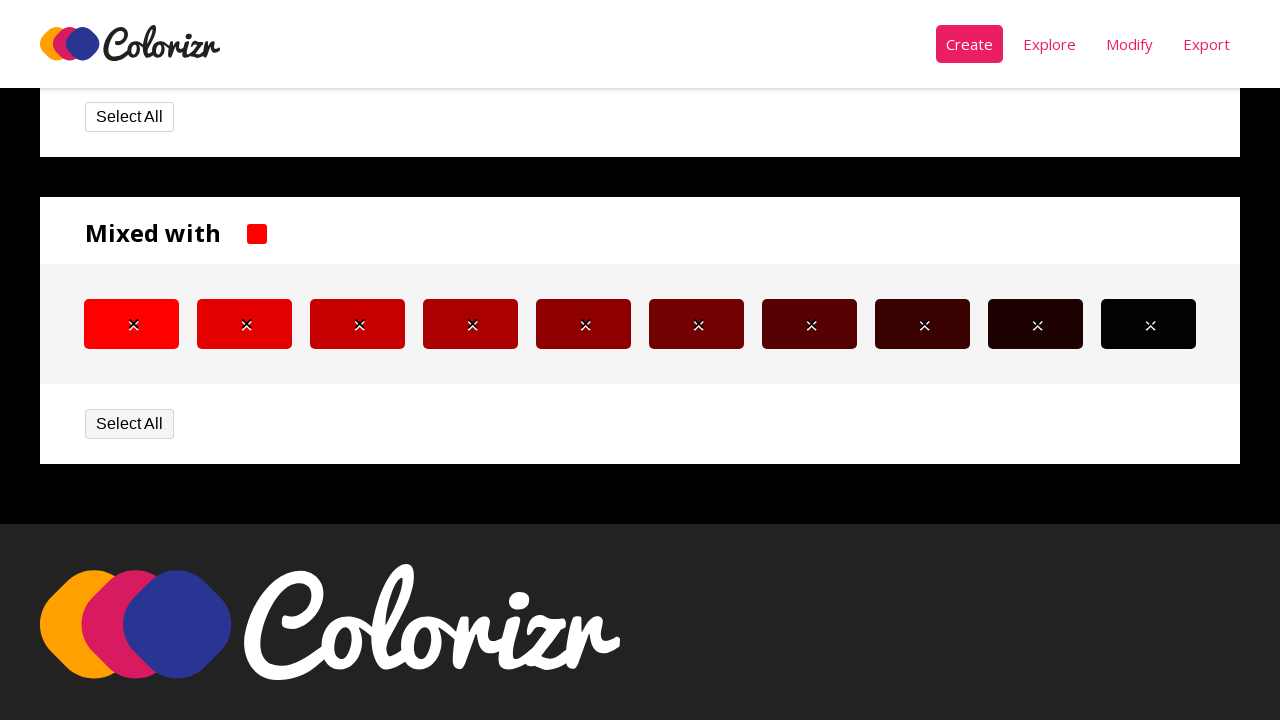

Retrieved background color from color item 2
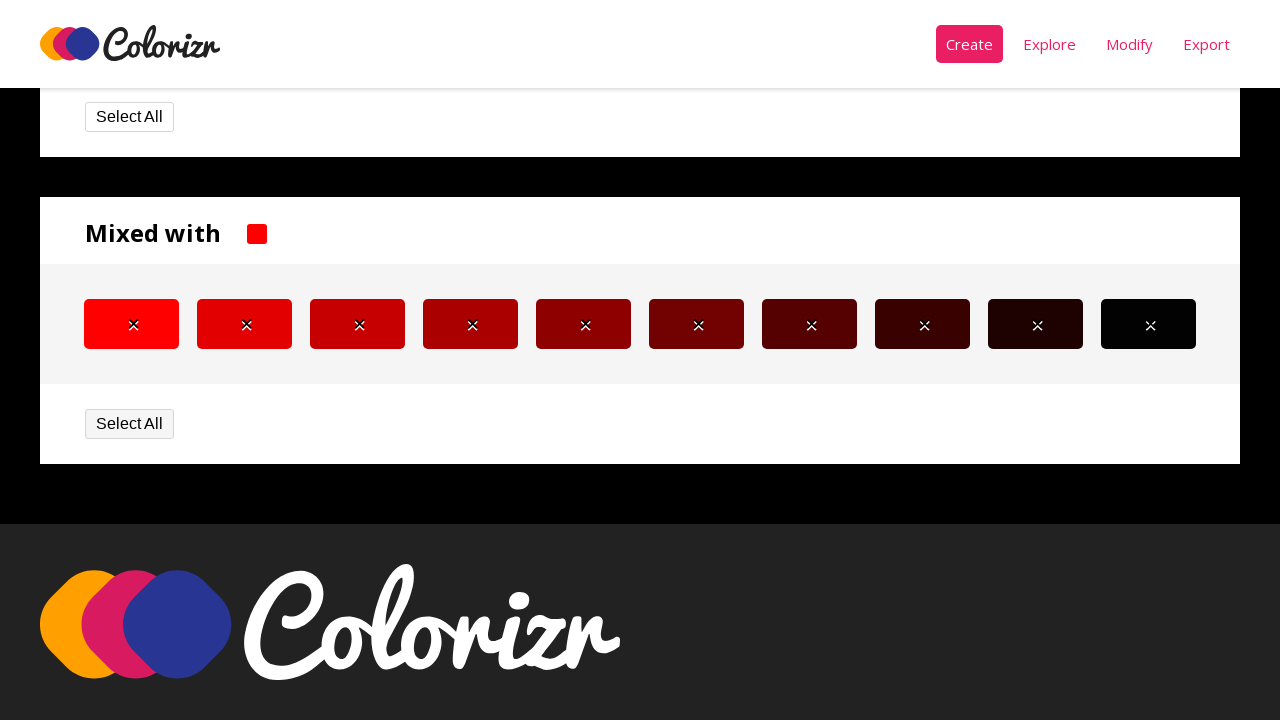

Verified color item 2 matches selected item 2
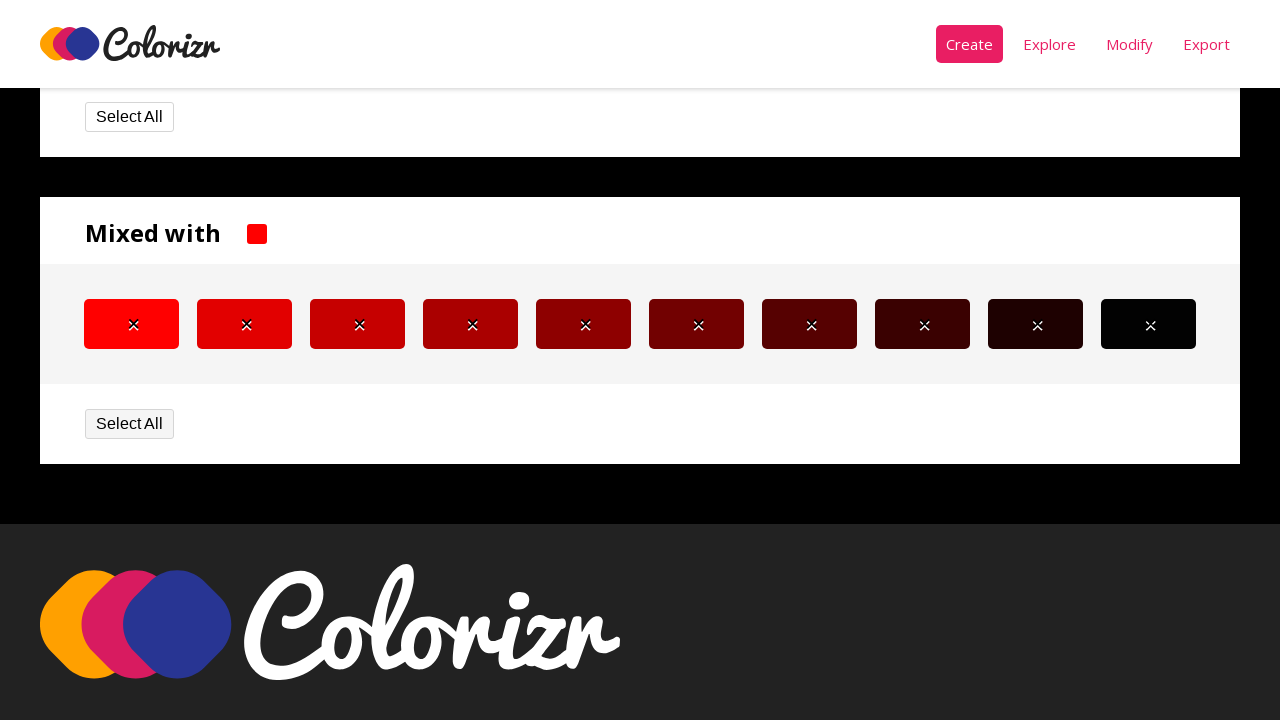

Retrieved background color from selected item 3
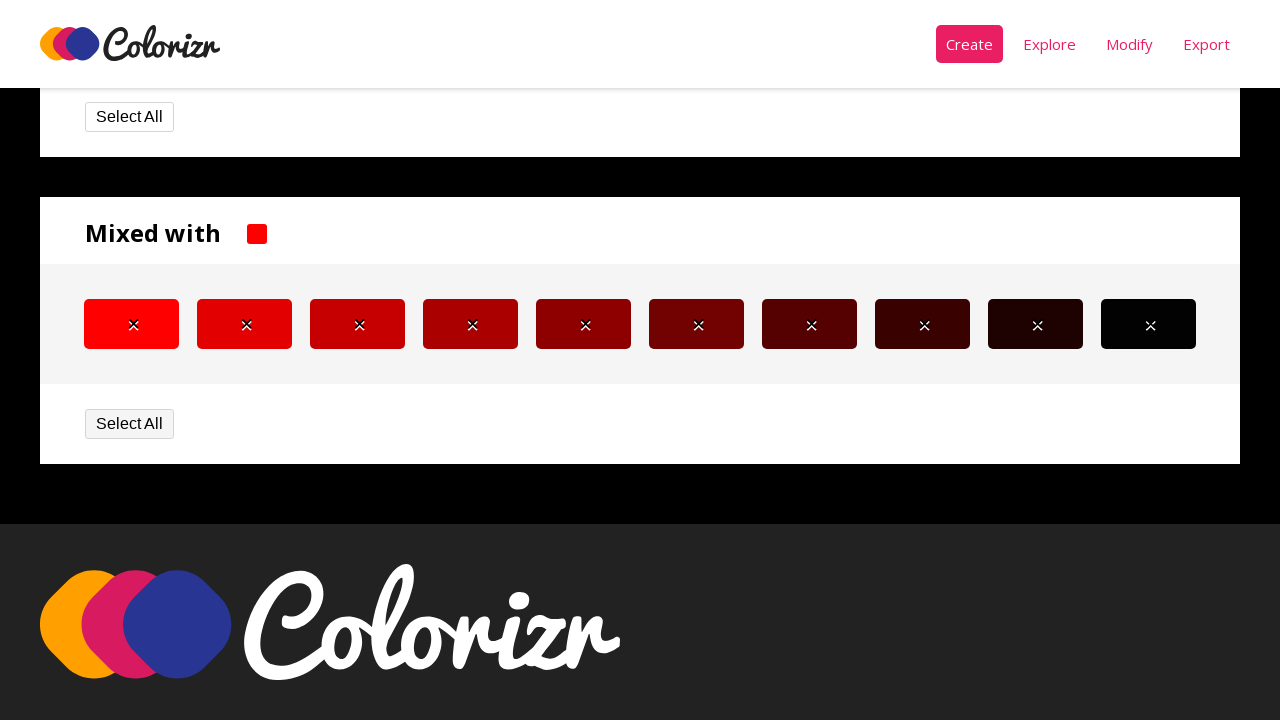

Retrieved background color from color item 3
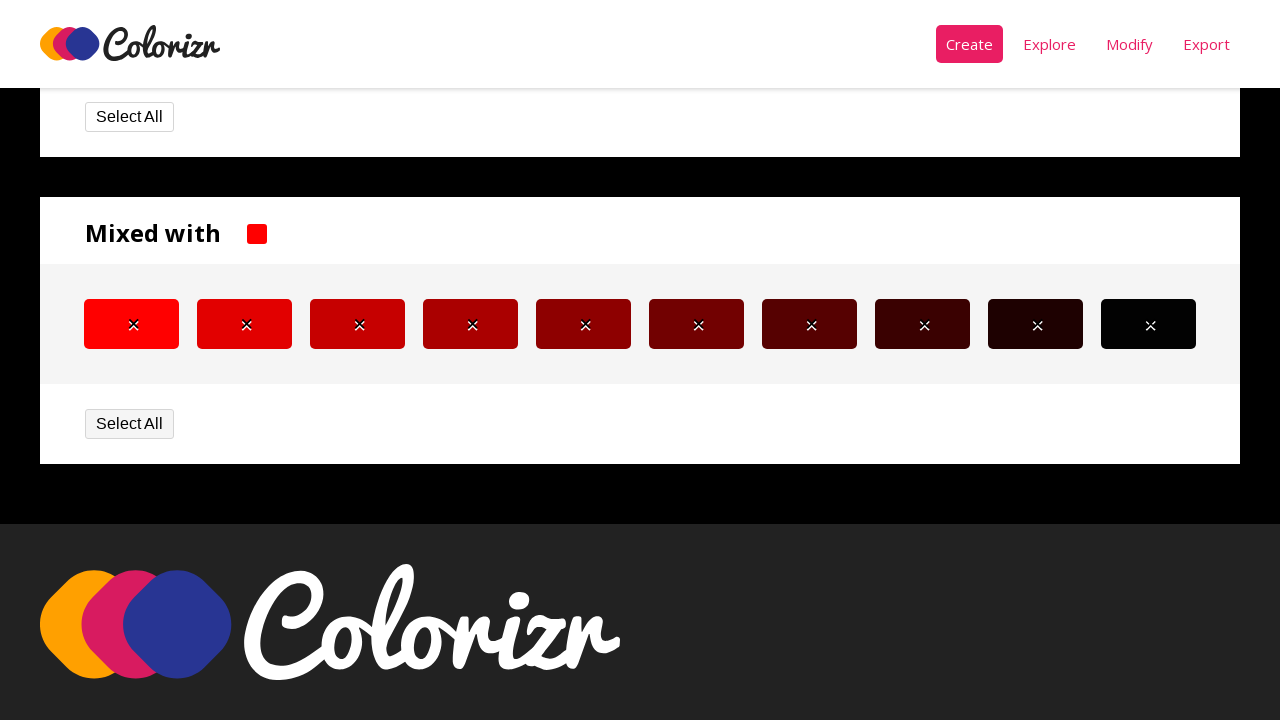

Verified color item 3 matches selected item 3
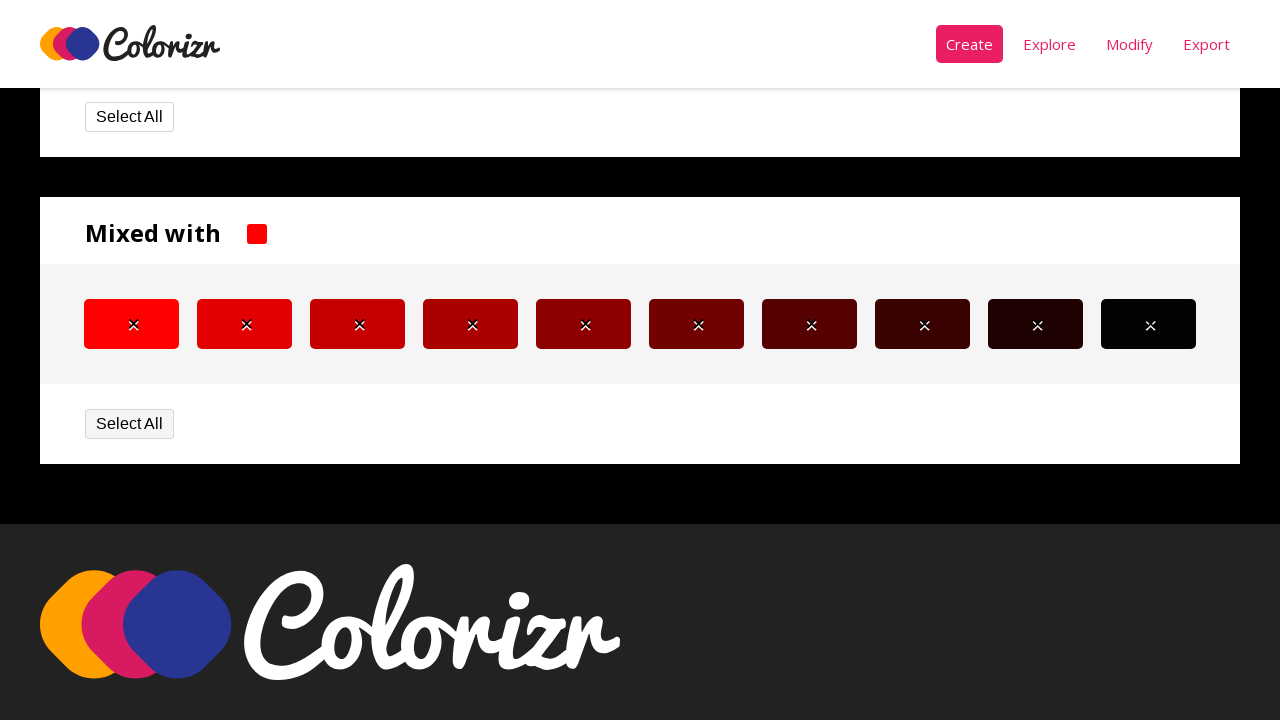

Retrieved background color from selected item 4
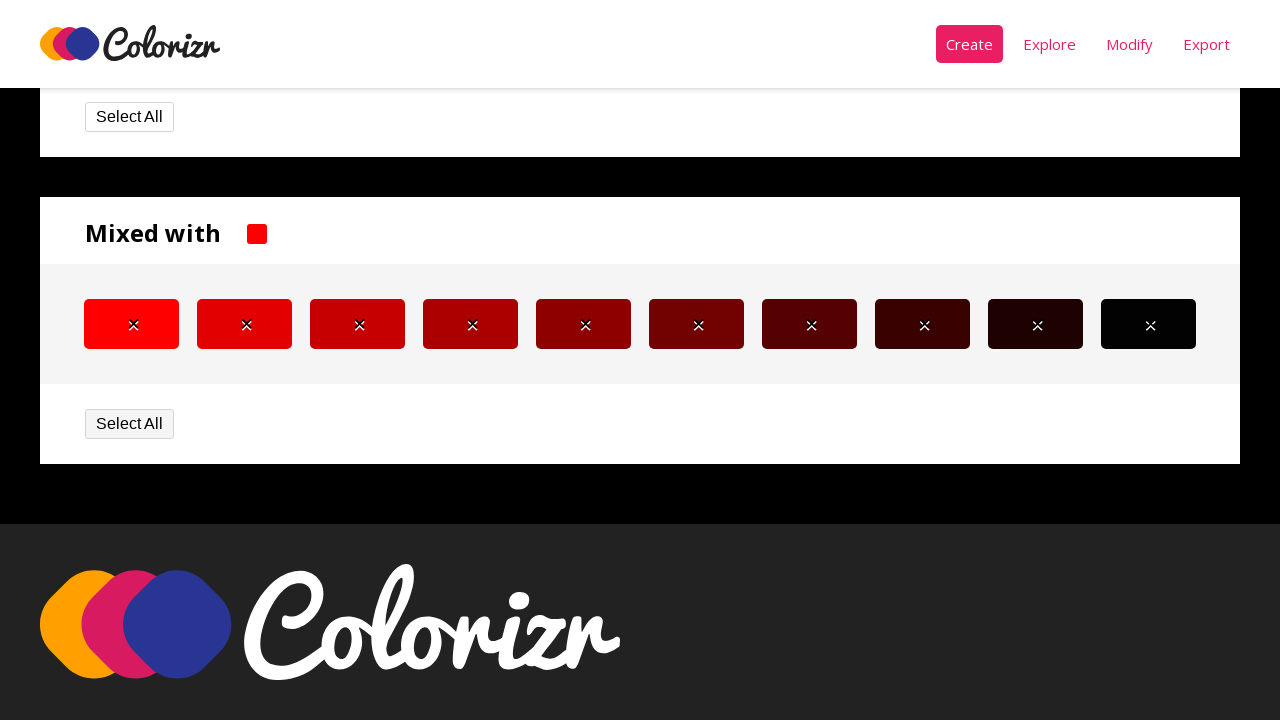

Retrieved background color from color item 4
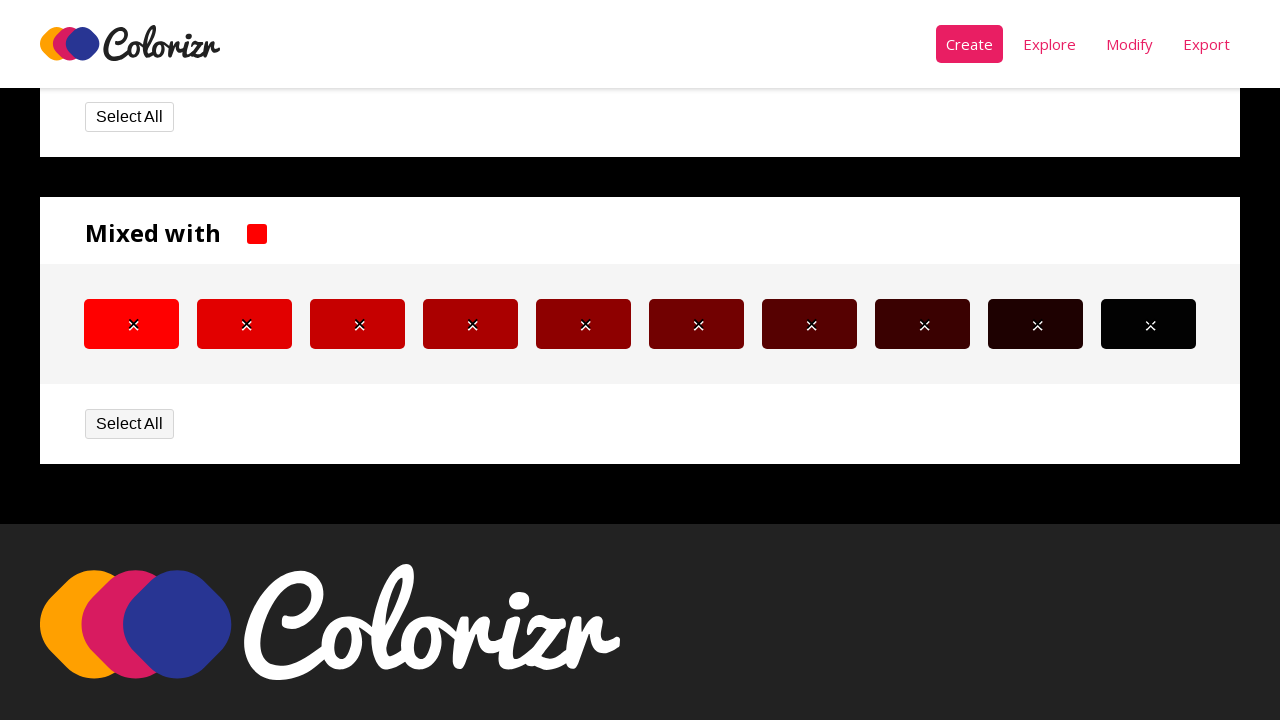

Verified color item 4 matches selected item 4
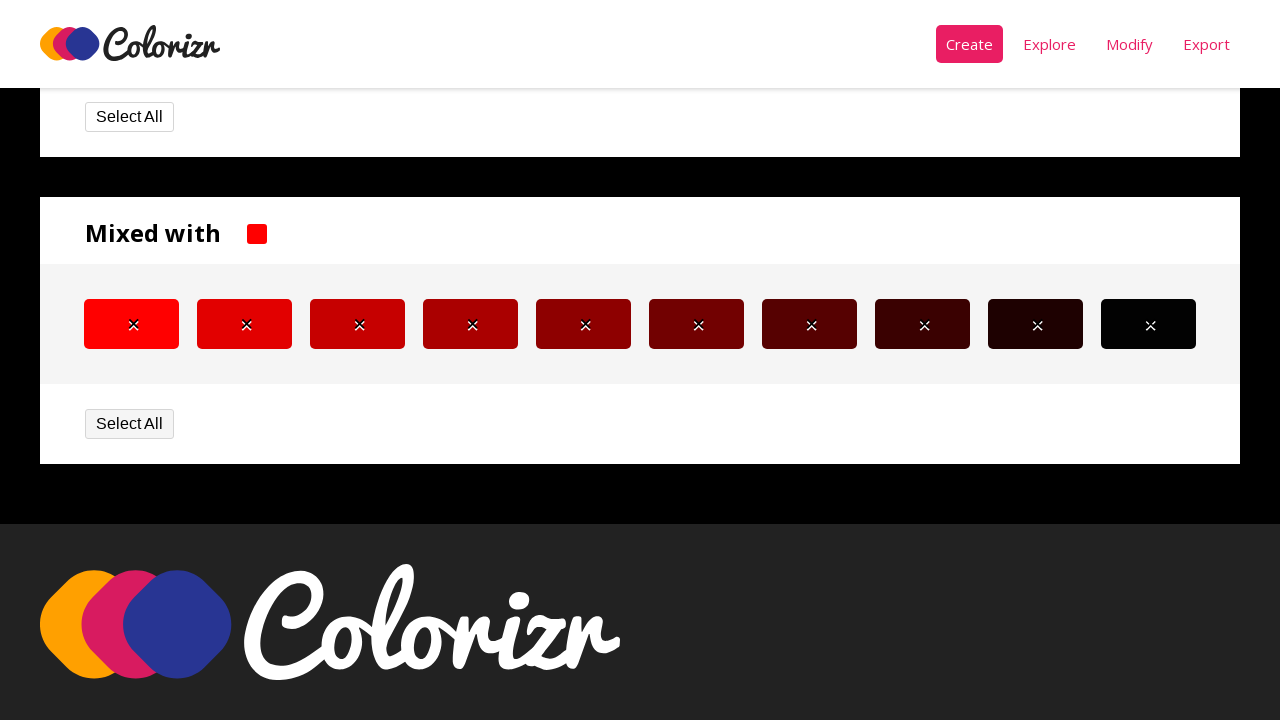

Retrieved background color from selected item 5
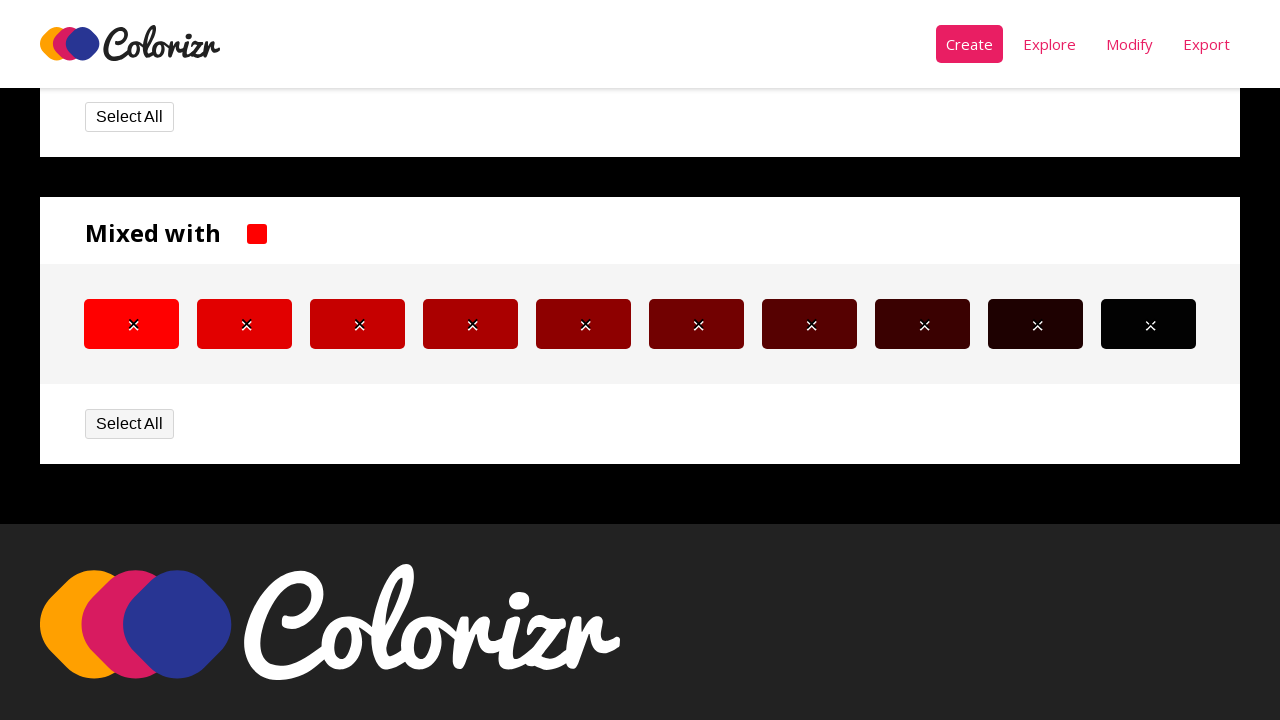

Retrieved background color from color item 5
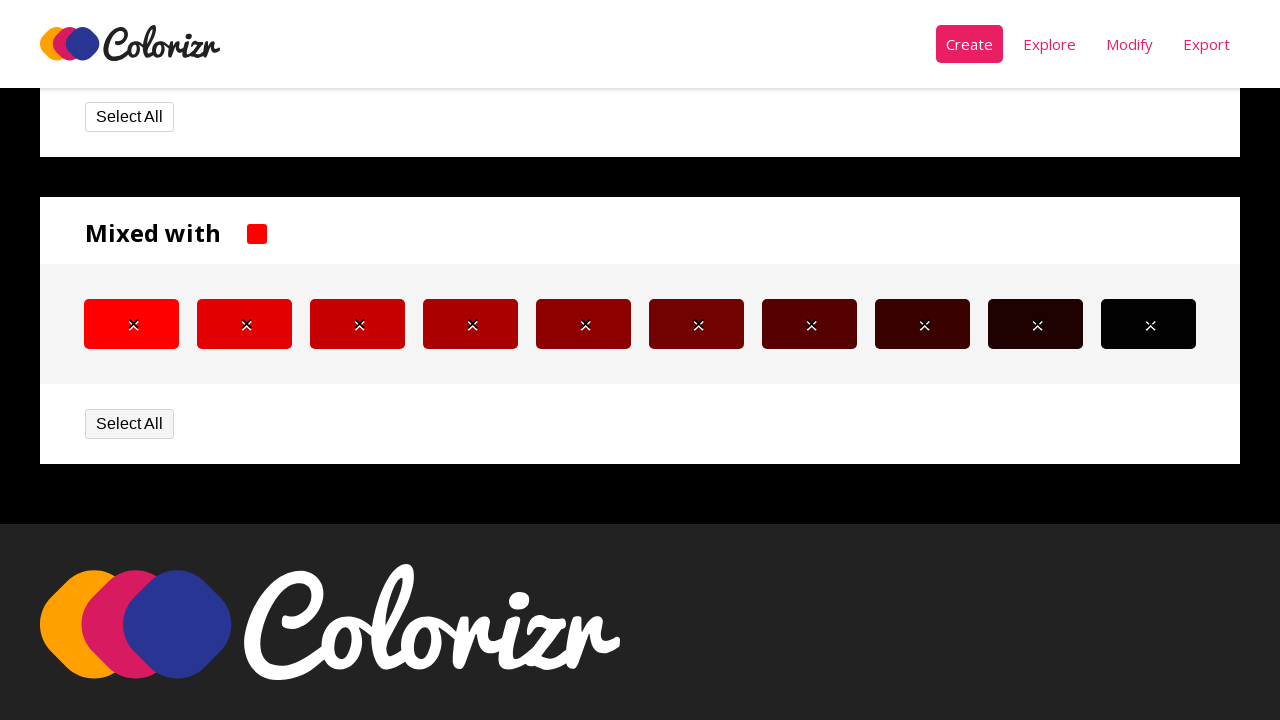

Verified color item 5 matches selected item 5
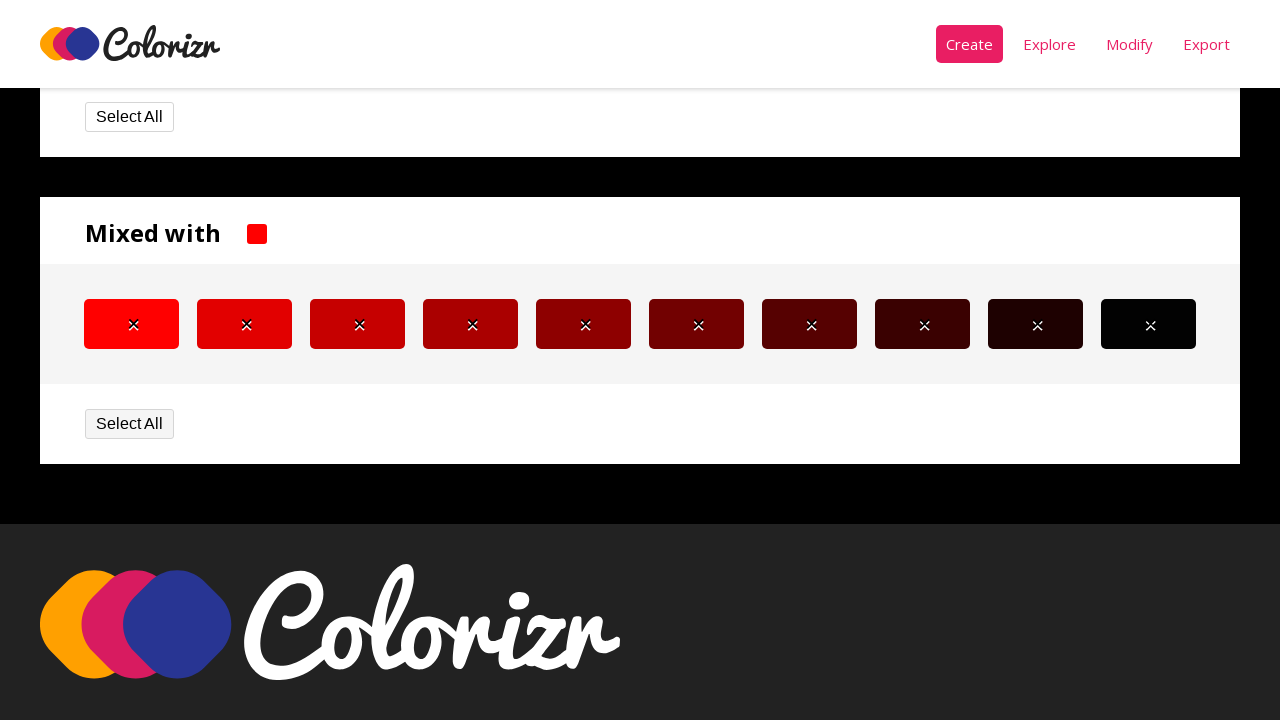

Retrieved background color from selected item 6
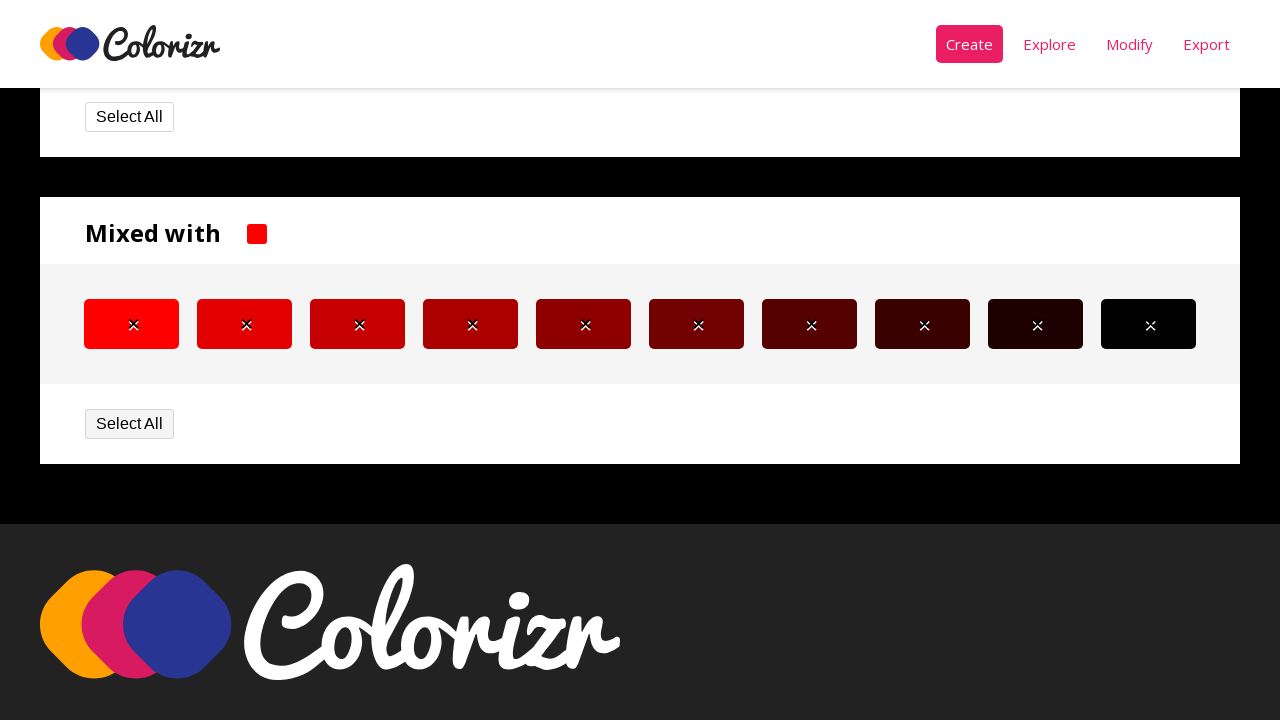

Retrieved background color from color item 6
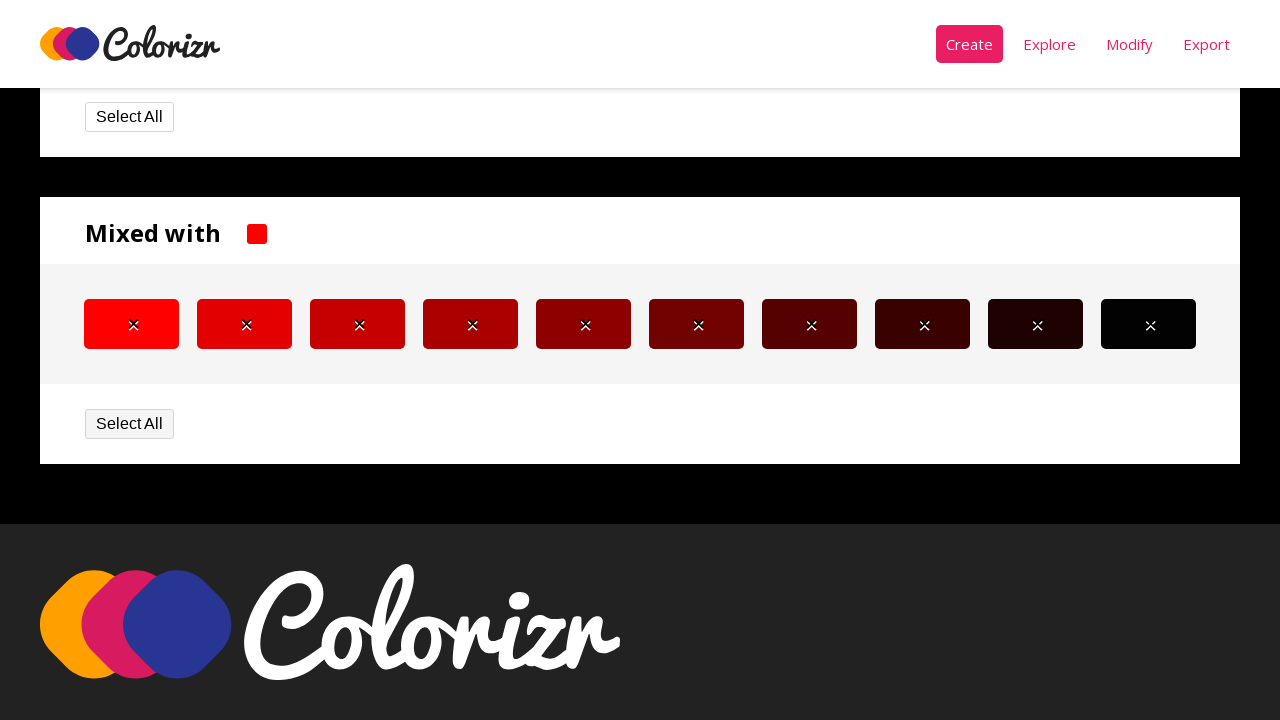

Verified color item 6 matches selected item 6
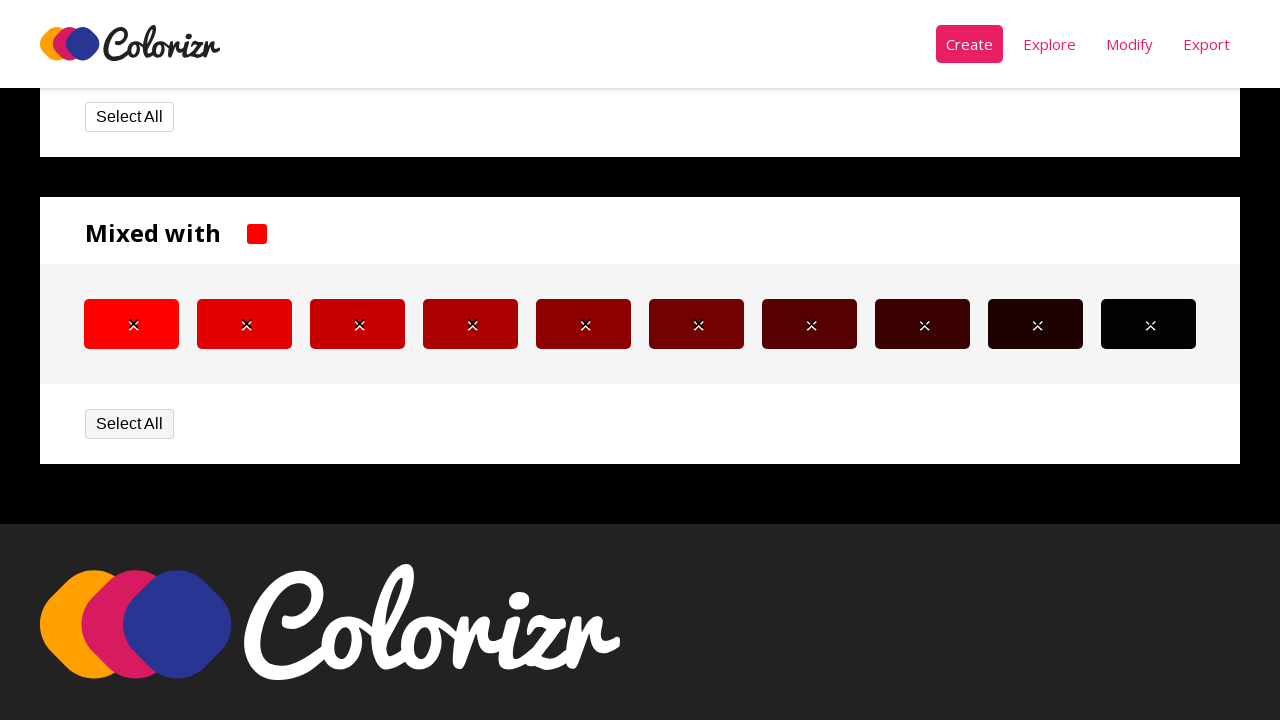

Retrieved background color from selected item 7
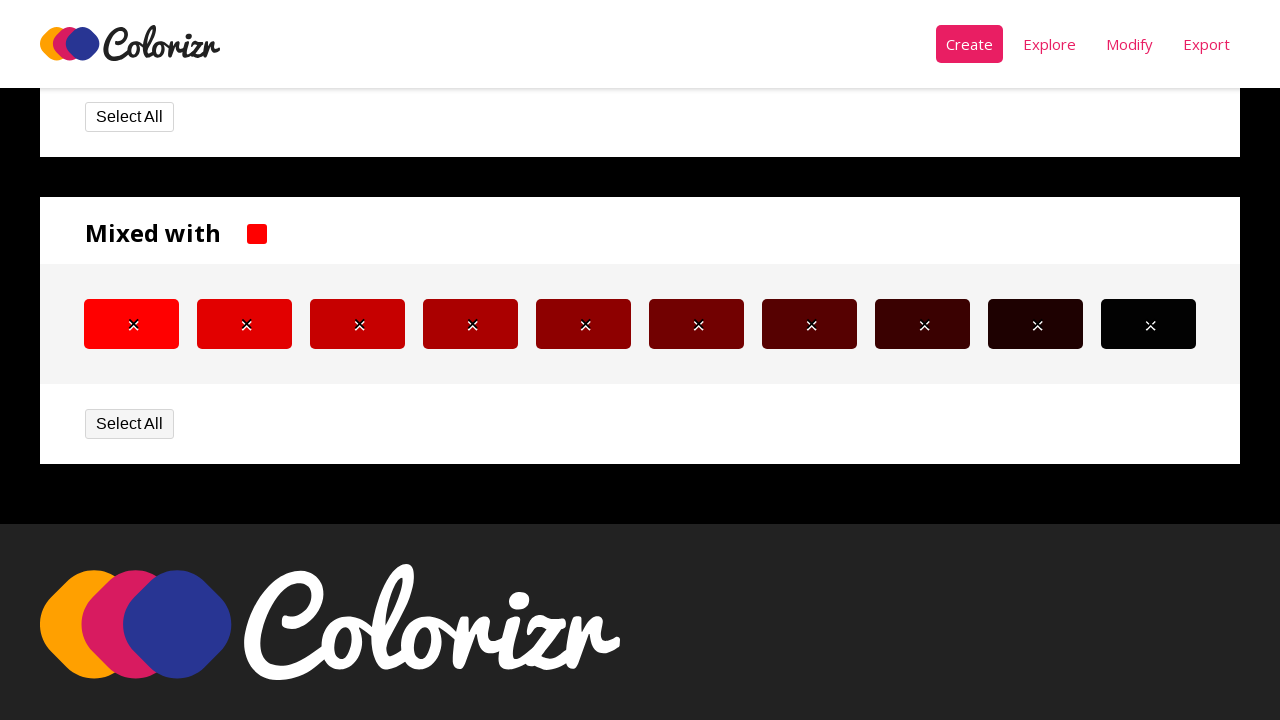

Retrieved background color from color item 7
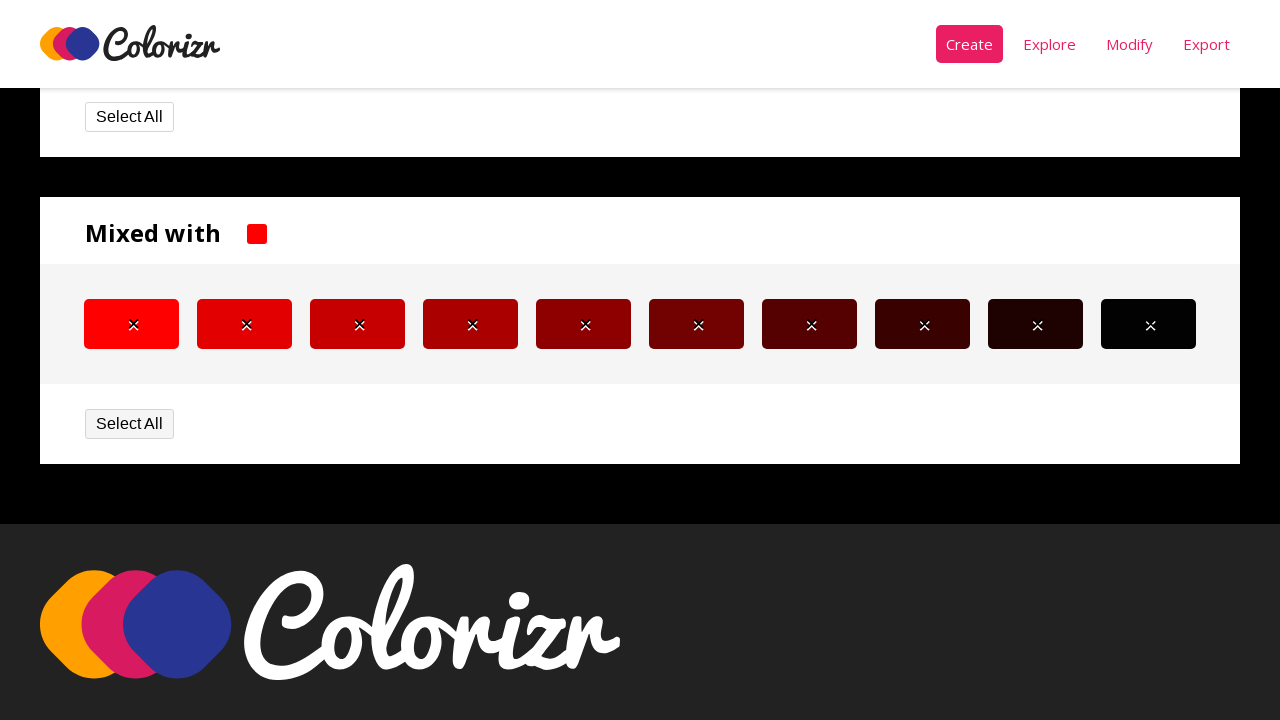

Verified color item 7 matches selected item 7
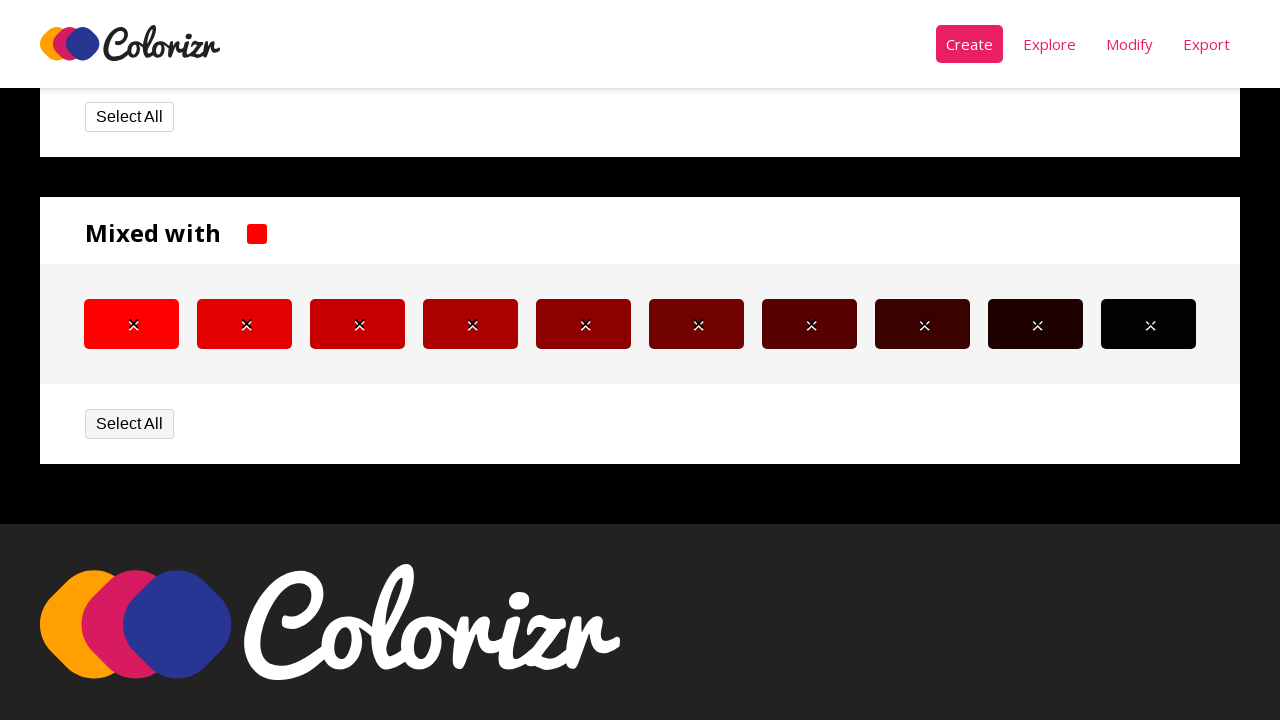

Retrieved background color from selected item 8
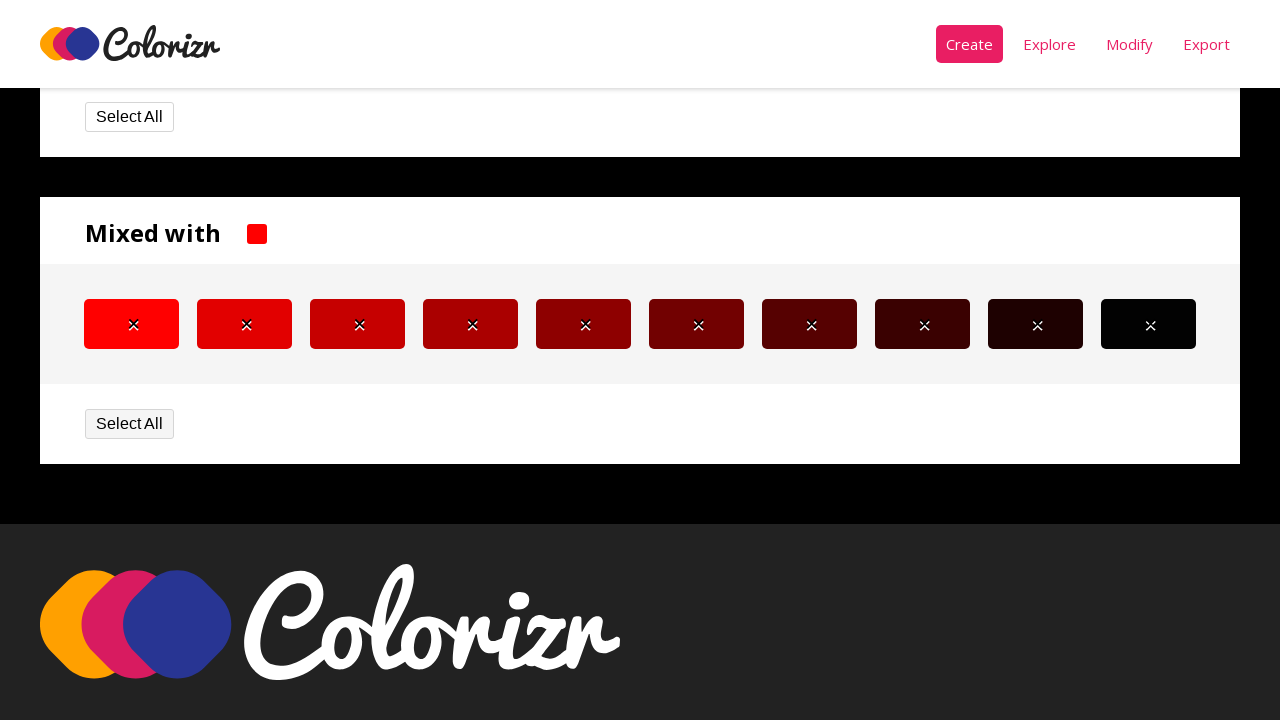

Retrieved background color from color item 8
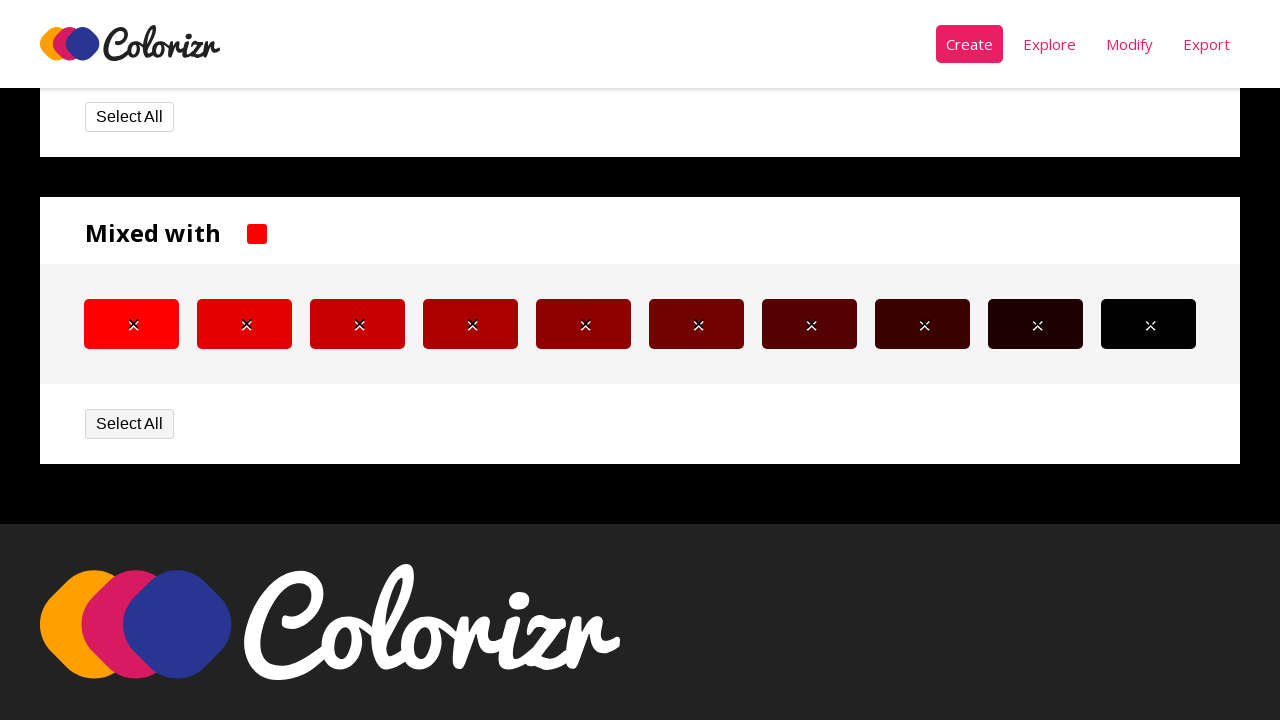

Verified color item 8 matches selected item 8
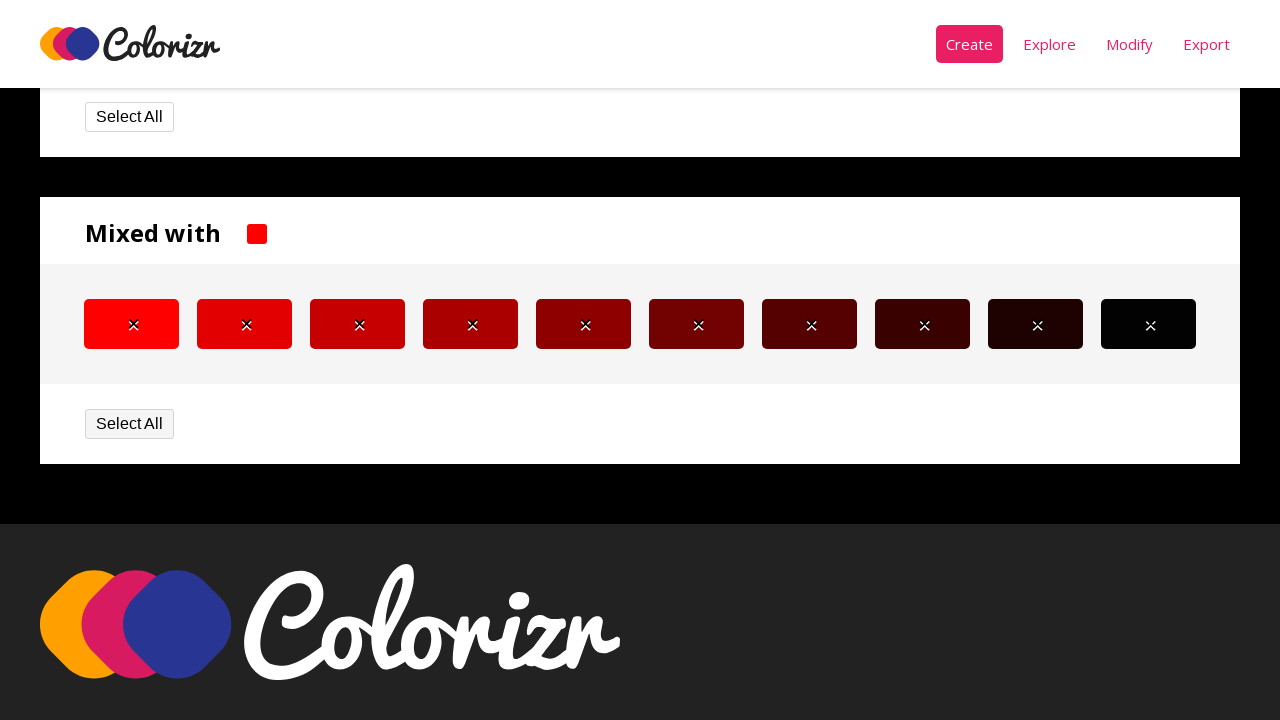

Retrieved background color from selected item 9
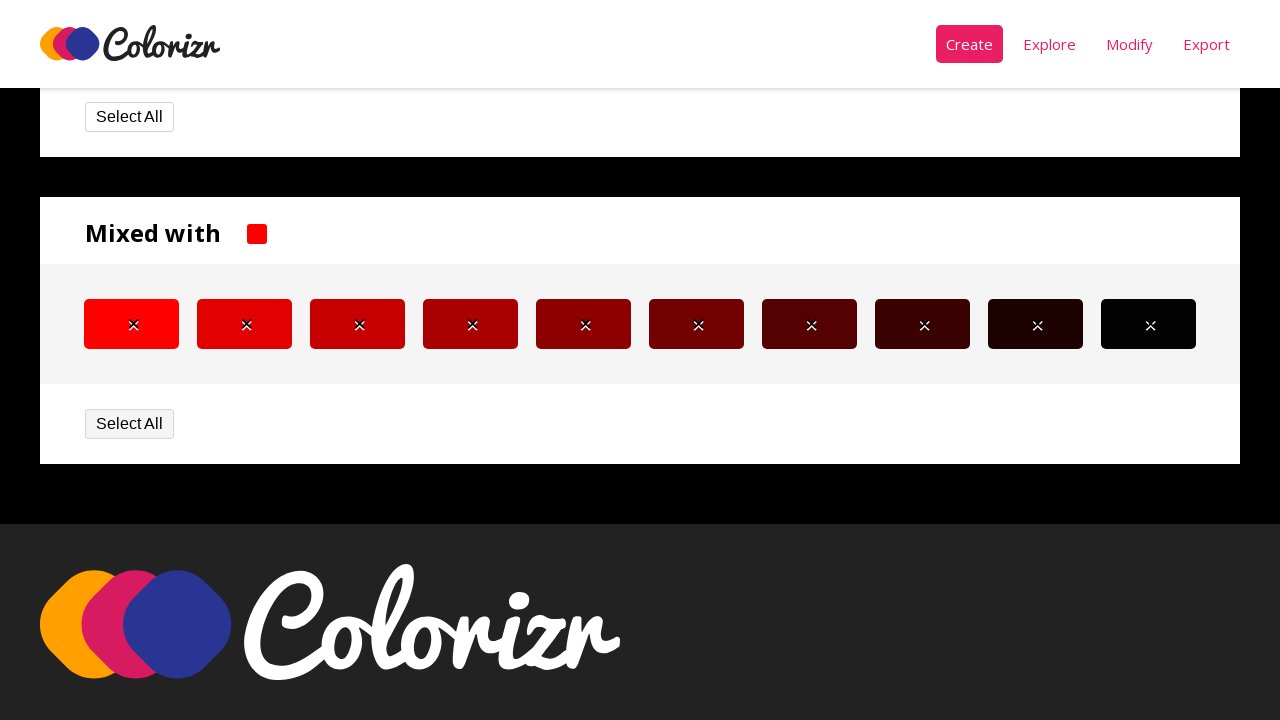

Retrieved background color from color item 9
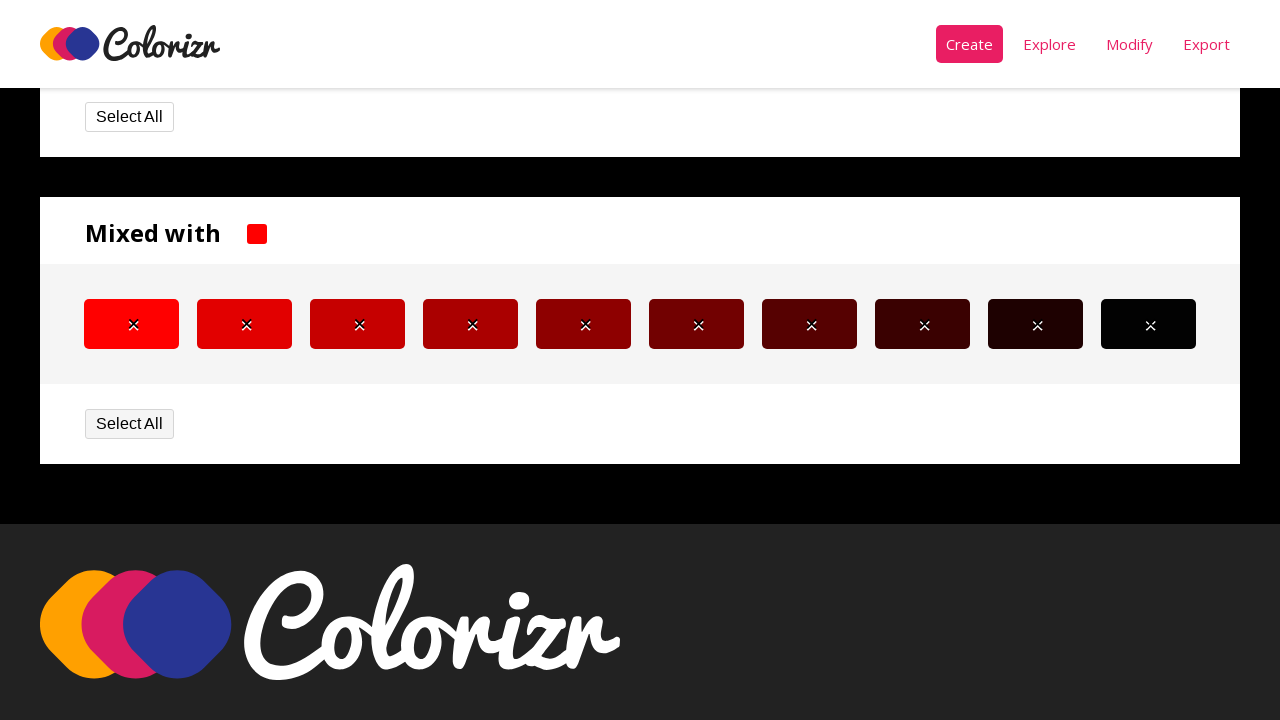

Verified color item 9 matches selected item 9
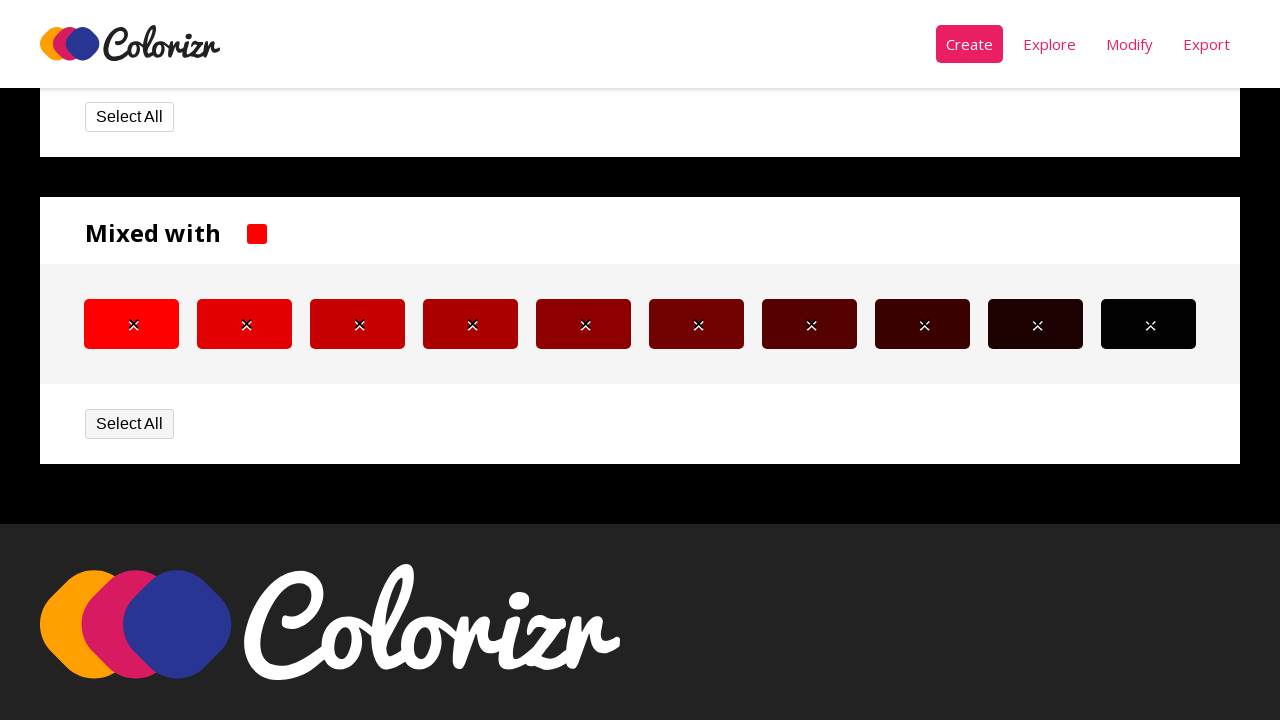

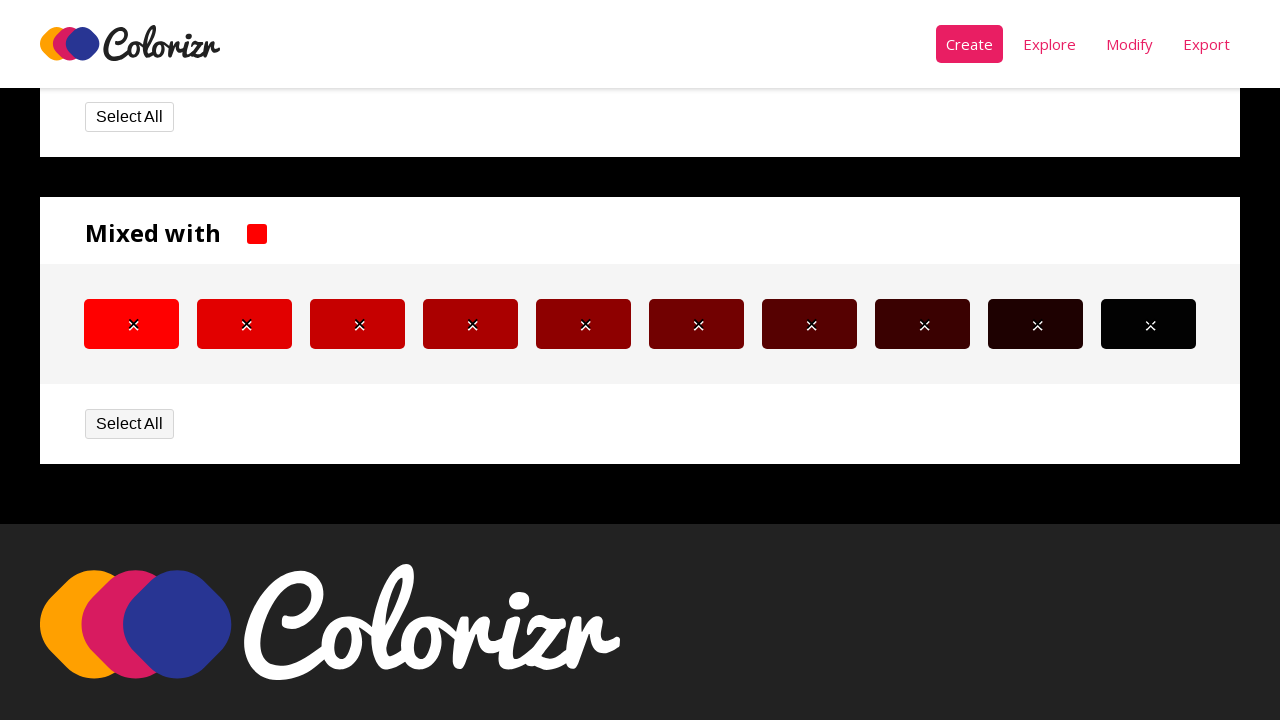